Tests dropdown functionality by selecting options using different methods: visible text, value attribute, and index

Starting URL: http://the-internet.herokuapp.com/dropdown

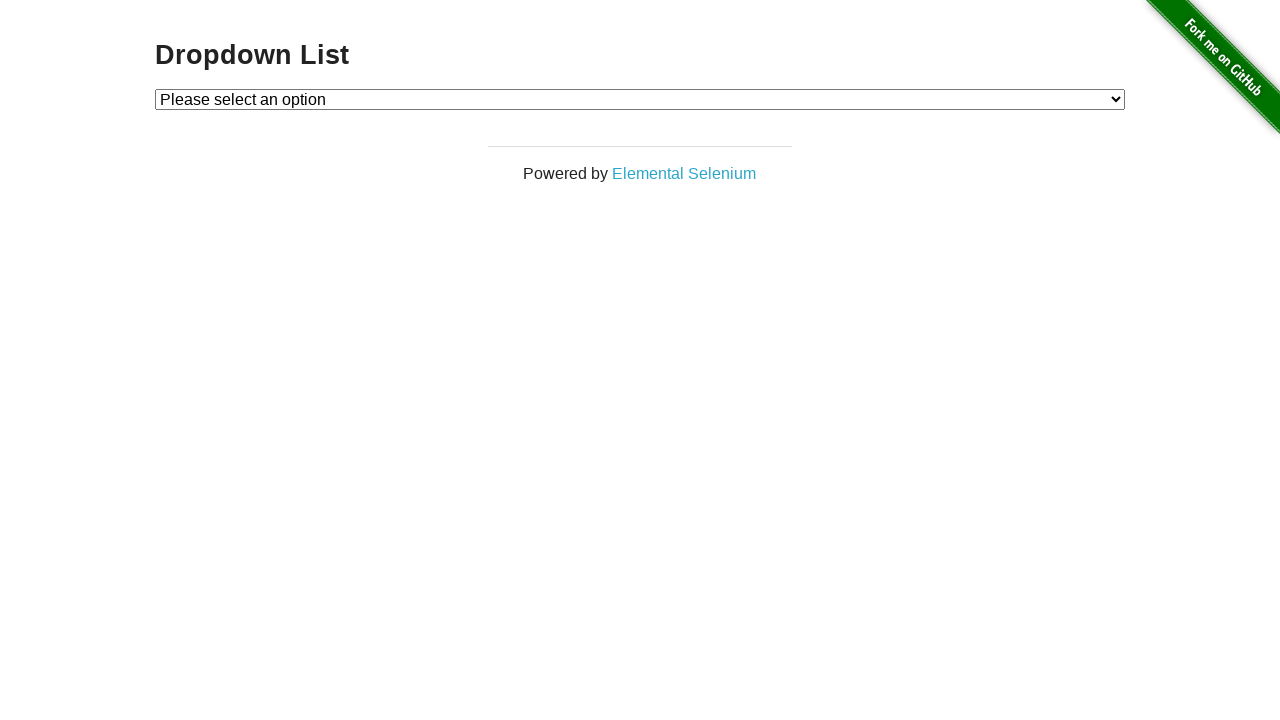

Waited for dropdown element to be visible
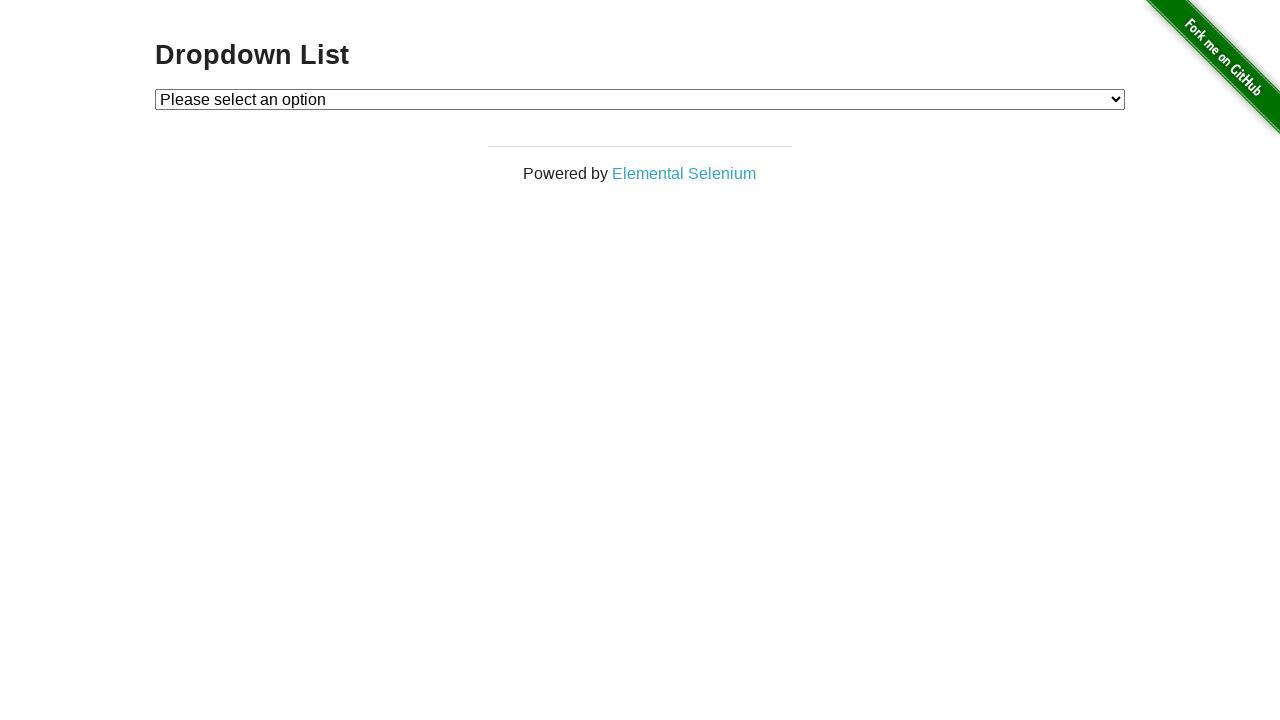

Selected 'Option 2' from dropdown using visible text on #dropdown
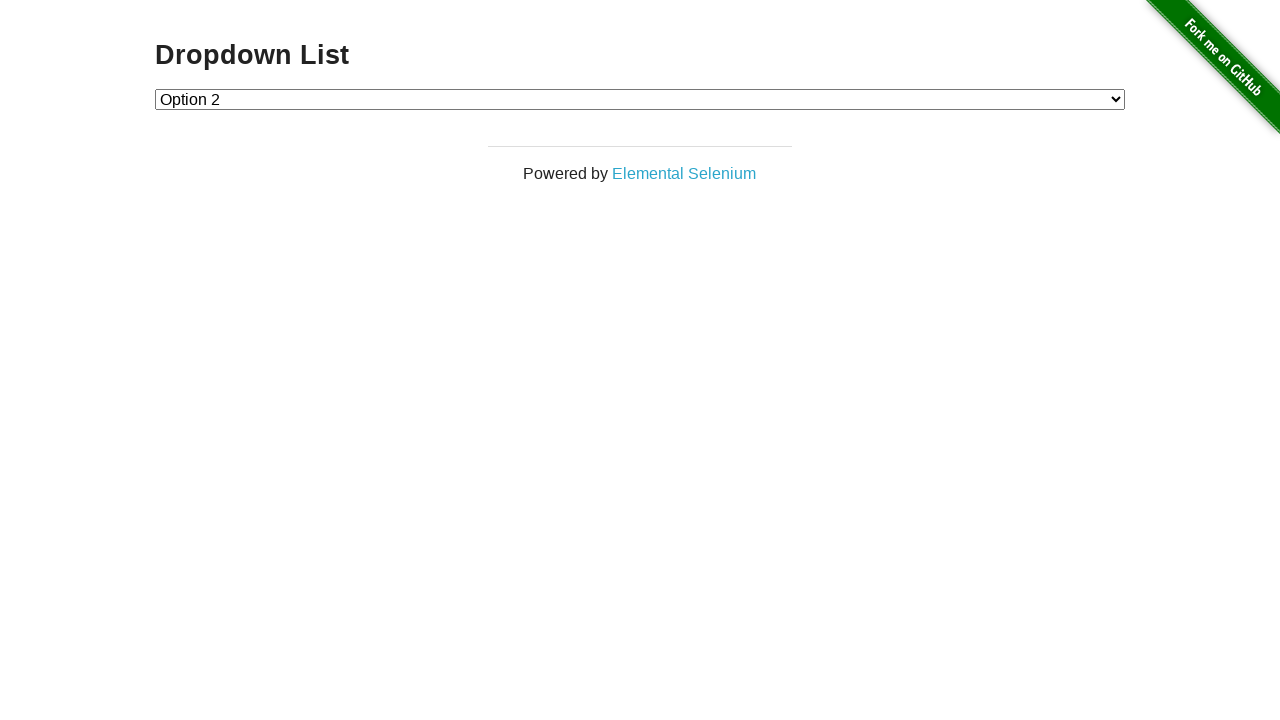

Selected option with value '1' from dropdown on #dropdown
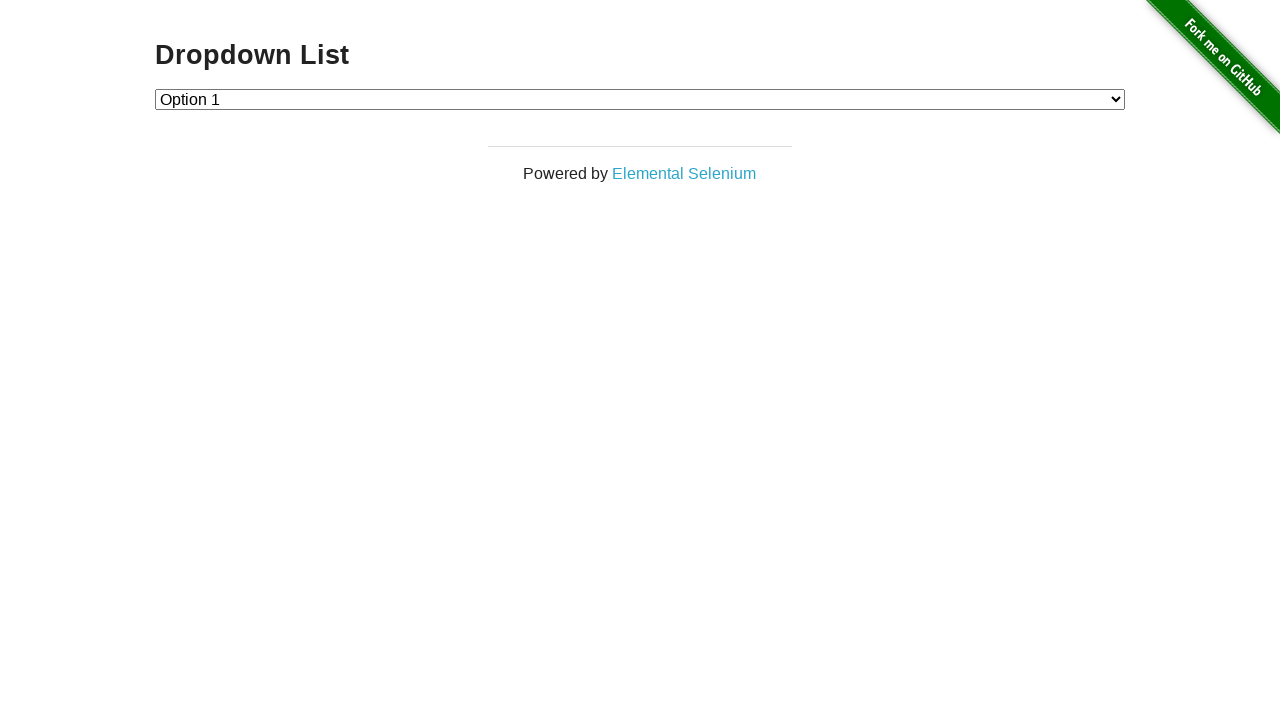

Selected option at index 2 from dropdown on #dropdown
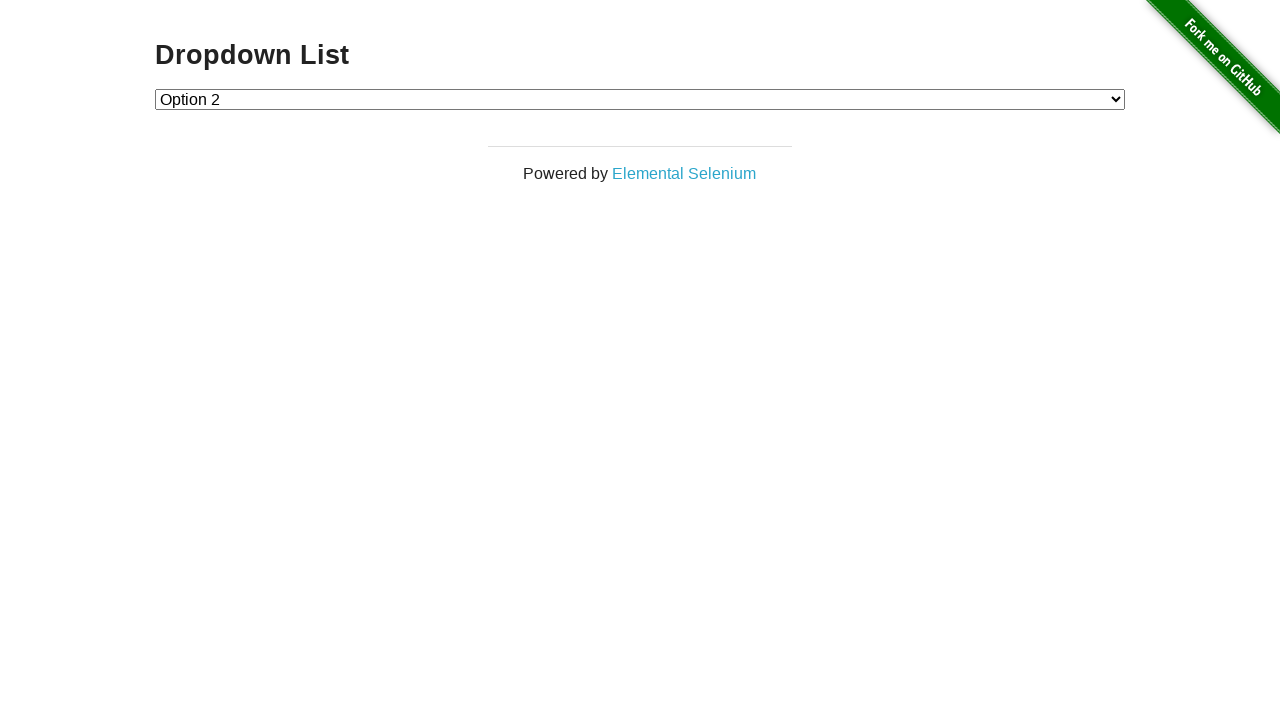

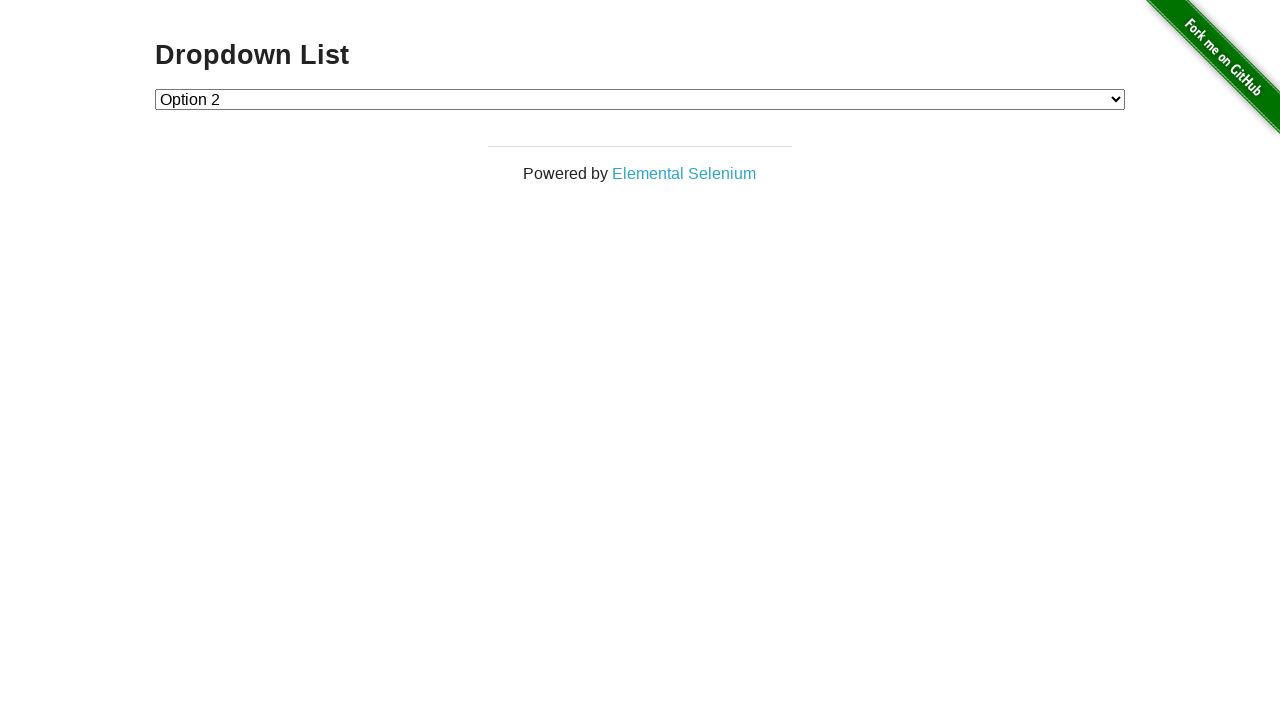